Tests e-commerce cart functionality by adding a laptop and phone to cart, then verifying the total price calculation is correct

Starting URL: https://www.demoblaze.com/index.html#

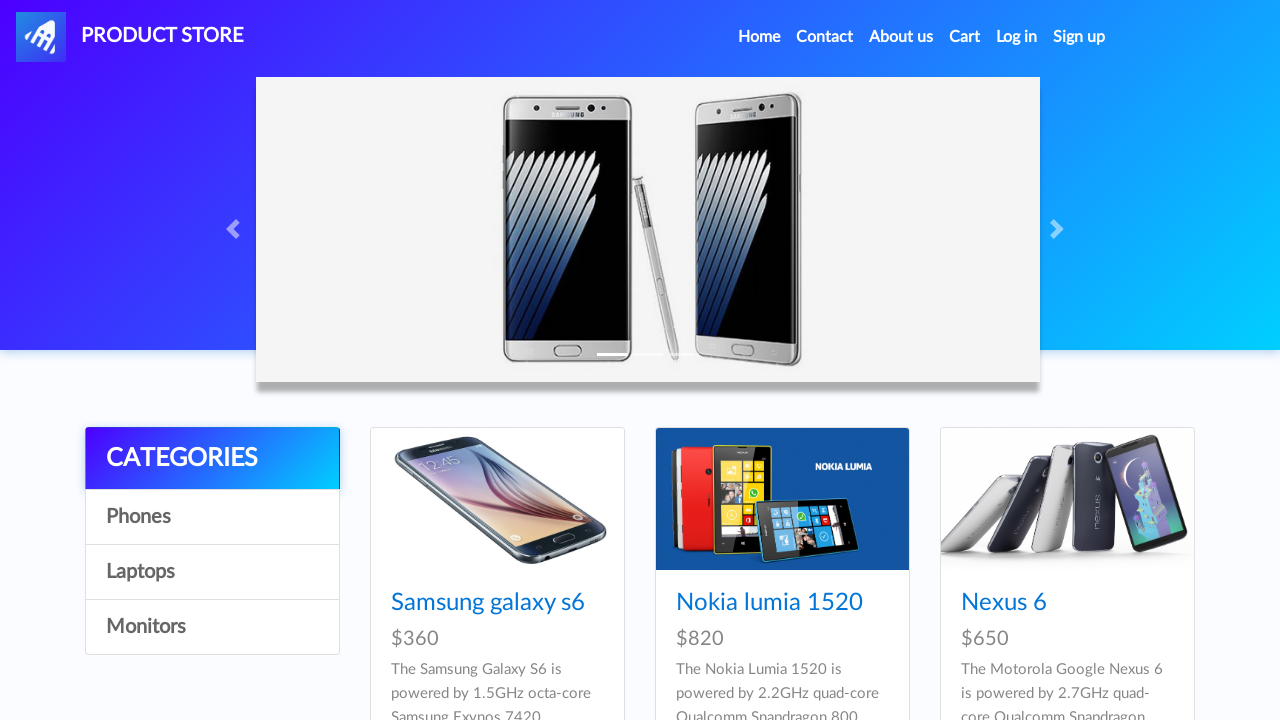

Clicked on Laptops category at (212, 572) on a:text('Laptops')
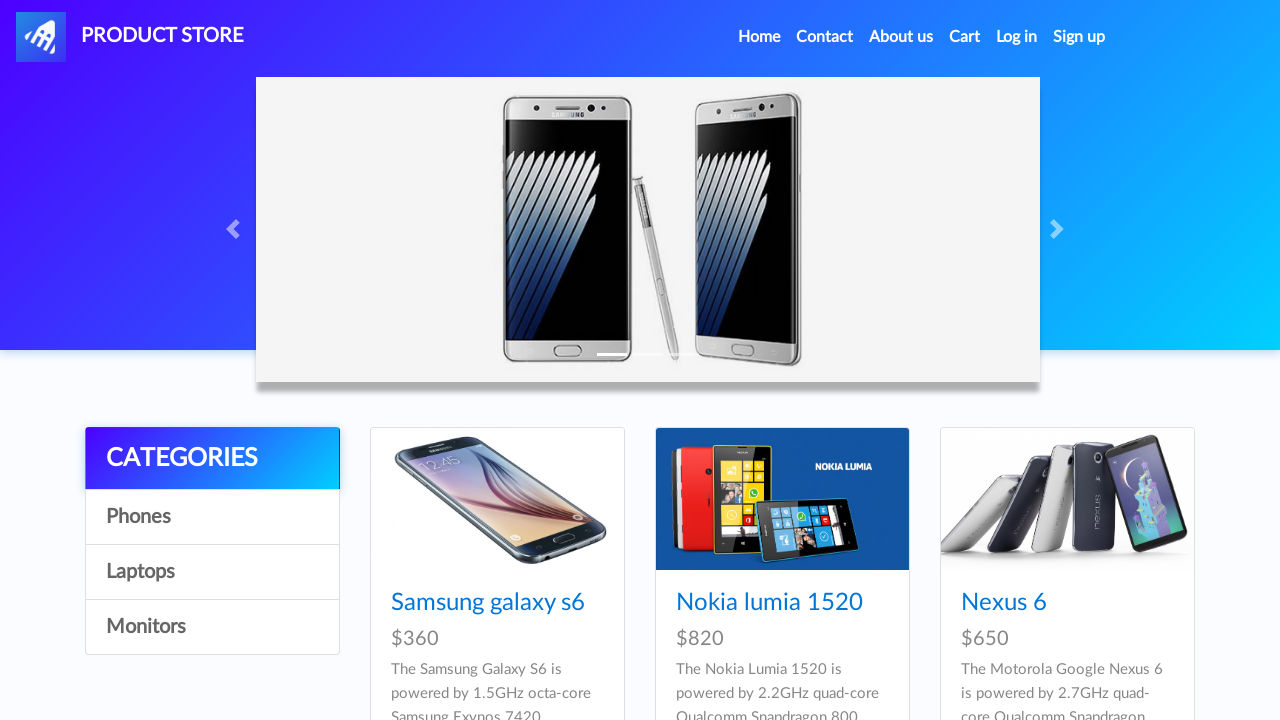

Sony vaio i7 product loaded
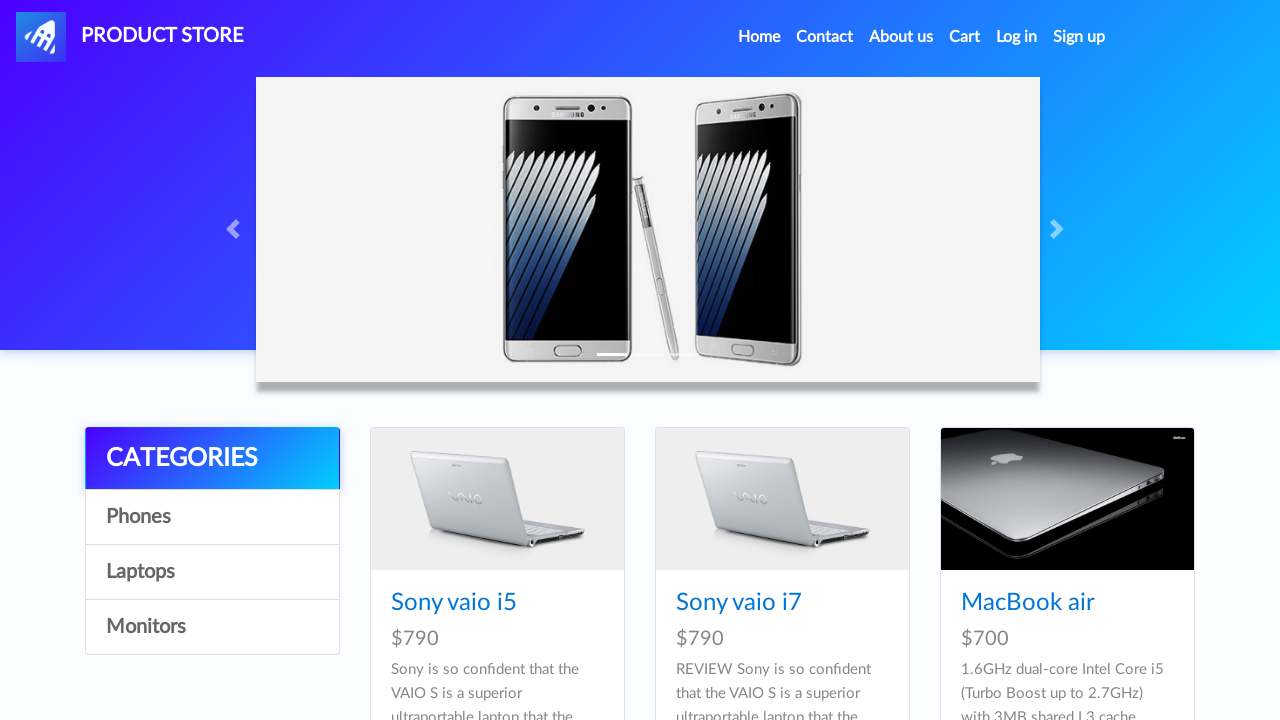

Clicked on Sony vaio i7 product at (739, 603) on a:text('Sony vaio i7')
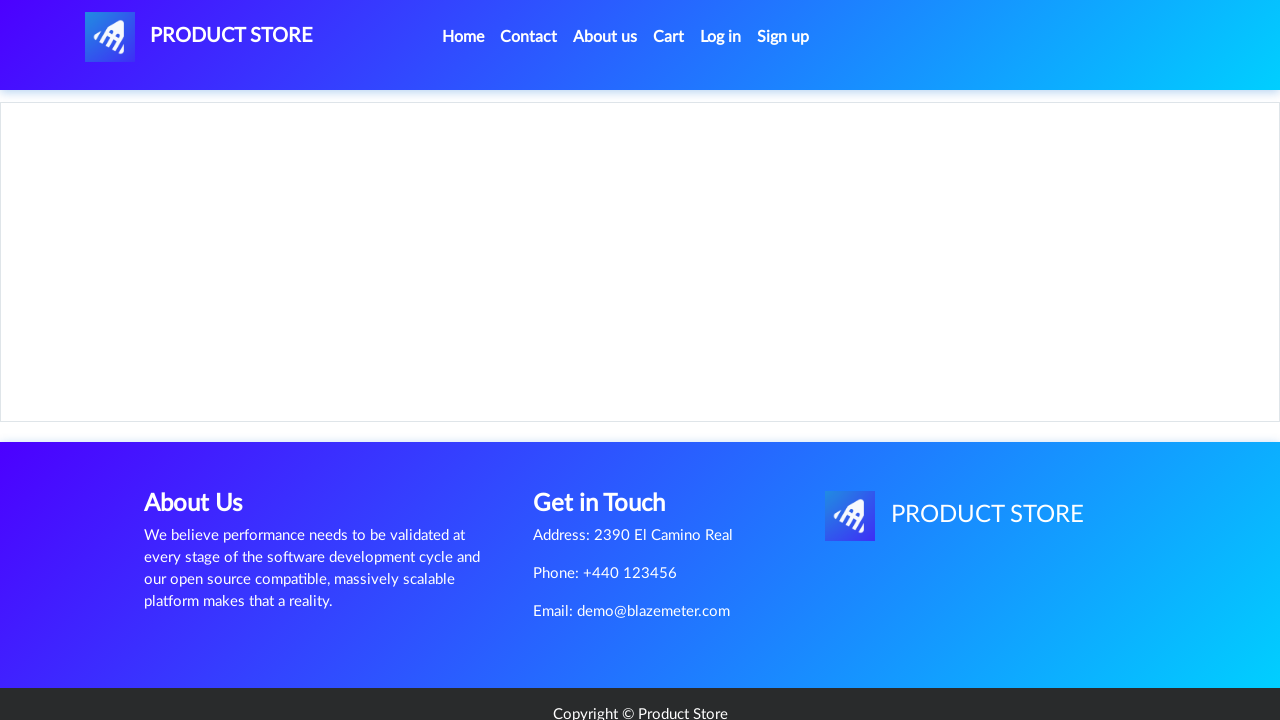

Clicked Add to cart button for Sony vaio i7 at (610, 460) on a:text('Add to cart')
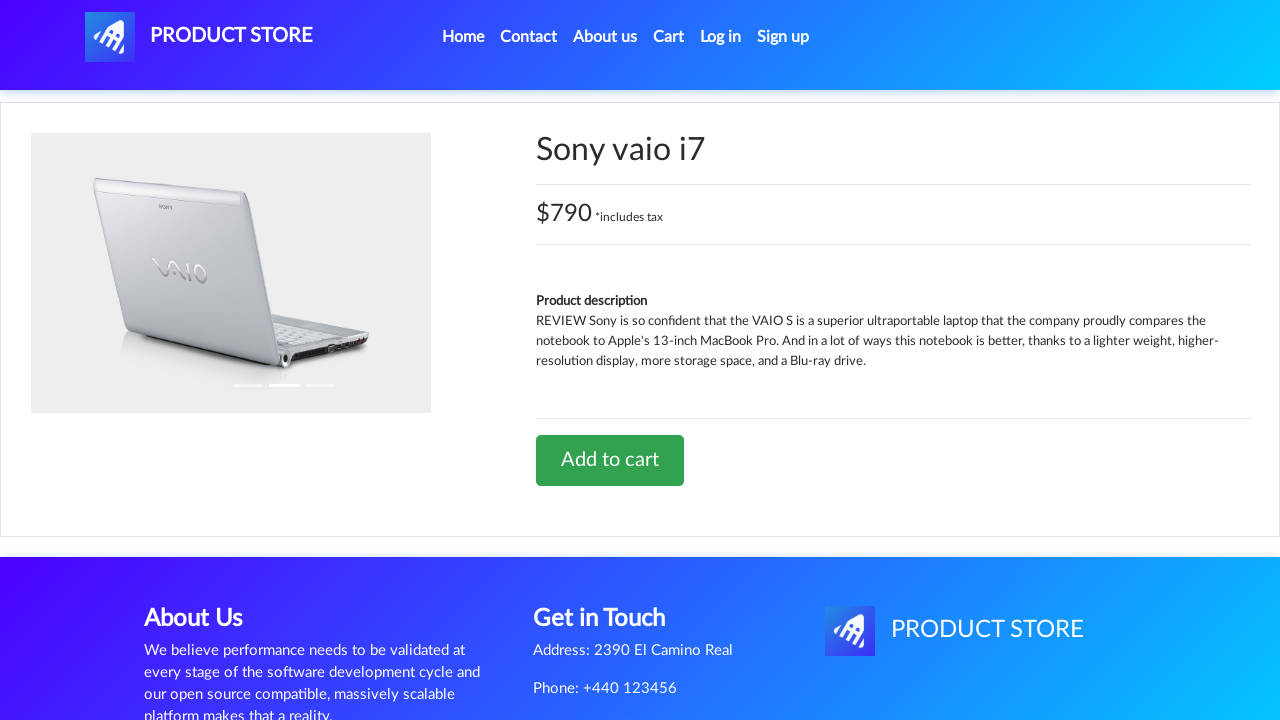

Accepted alert confirmation for adding laptop to cart
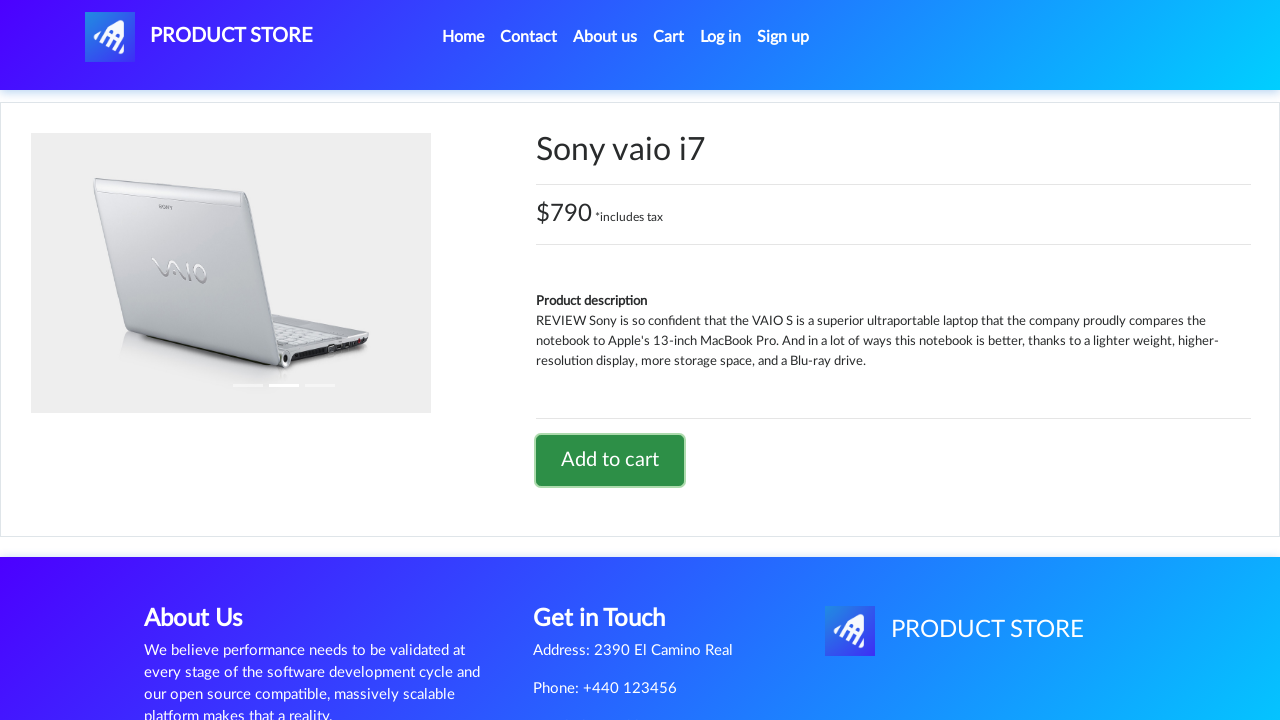

Waited 2 seconds for cart update
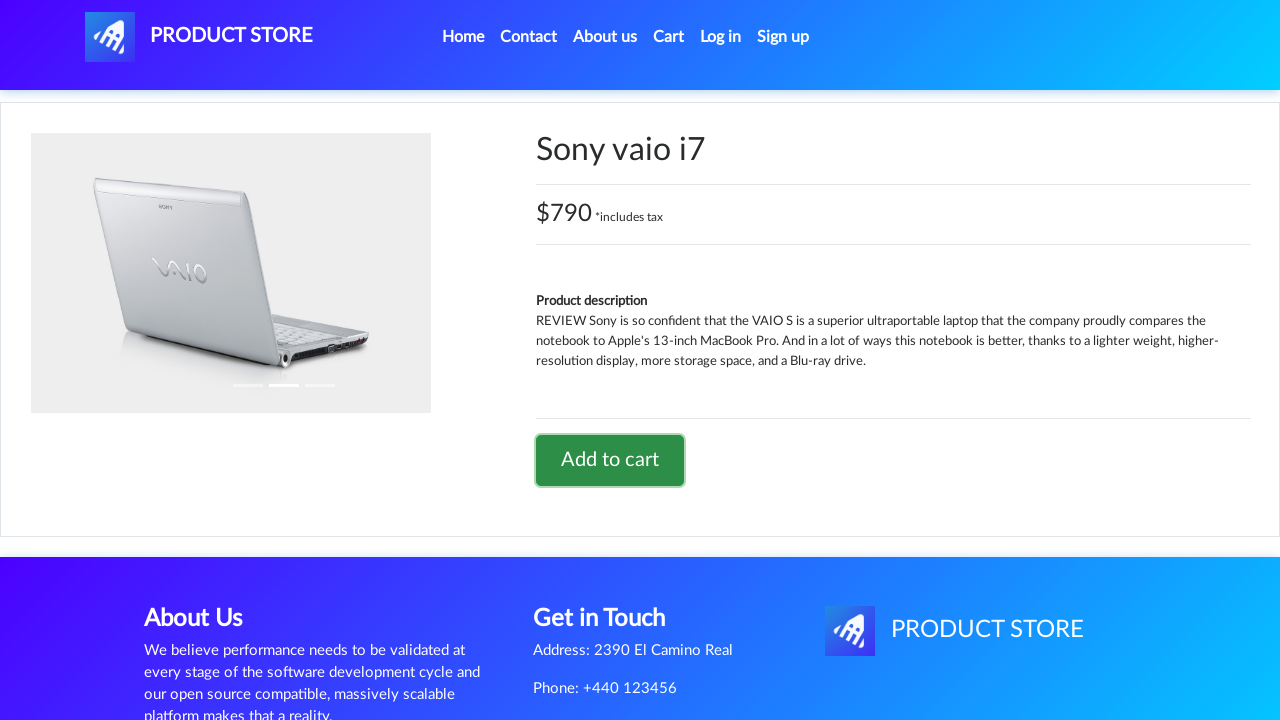

Navigated back to home page at (463, 37) on li.nav-item.active a
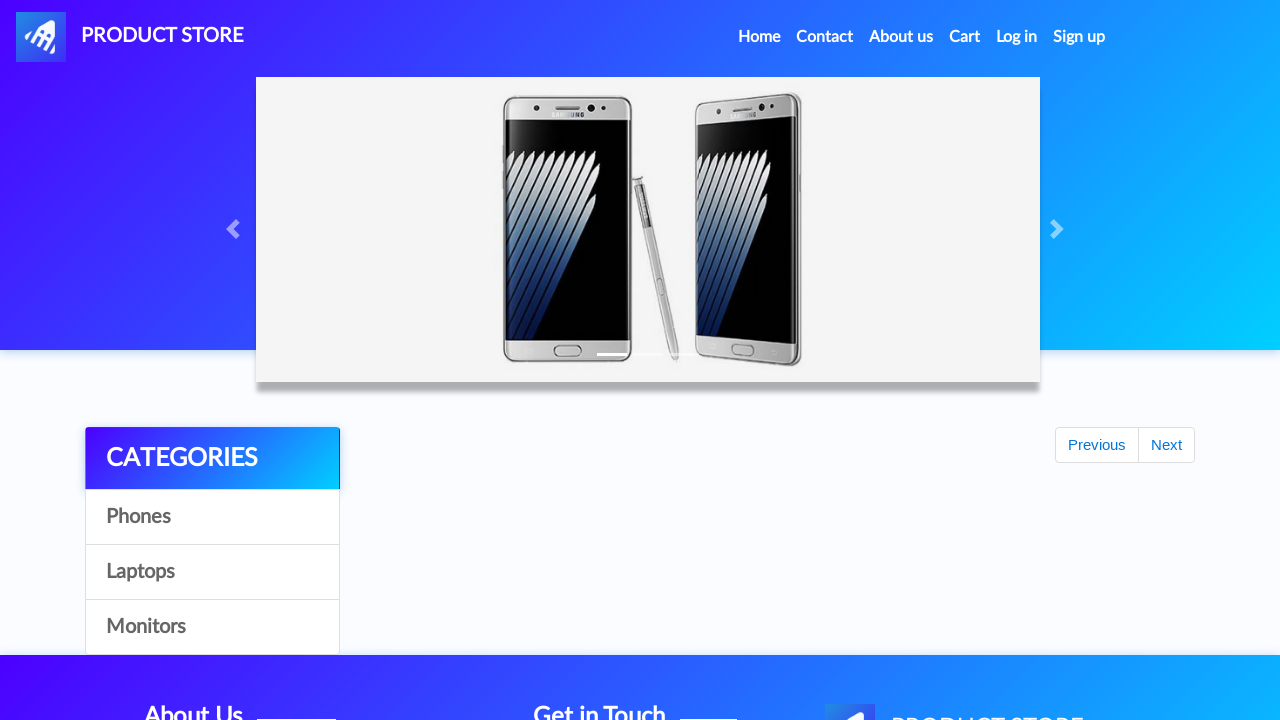

Clicked on Phones category at (212, 517) on a:text('Phones')
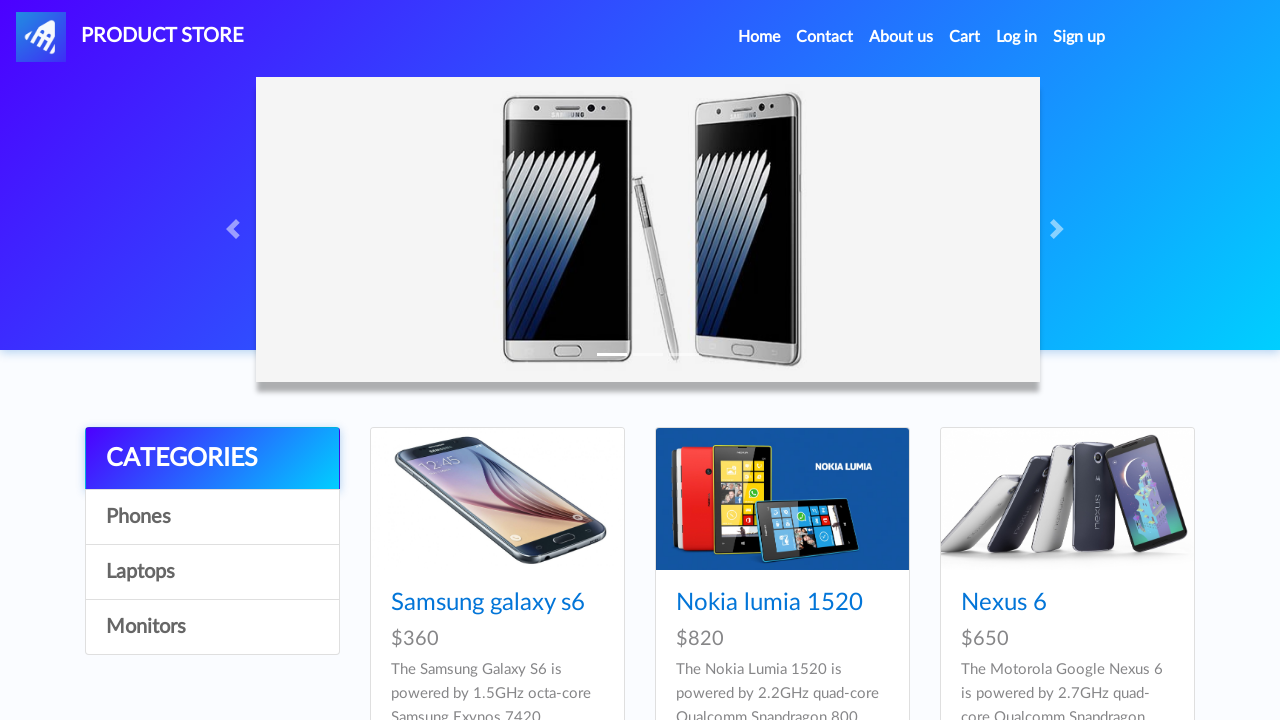

Iphone 6 32gb product loaded
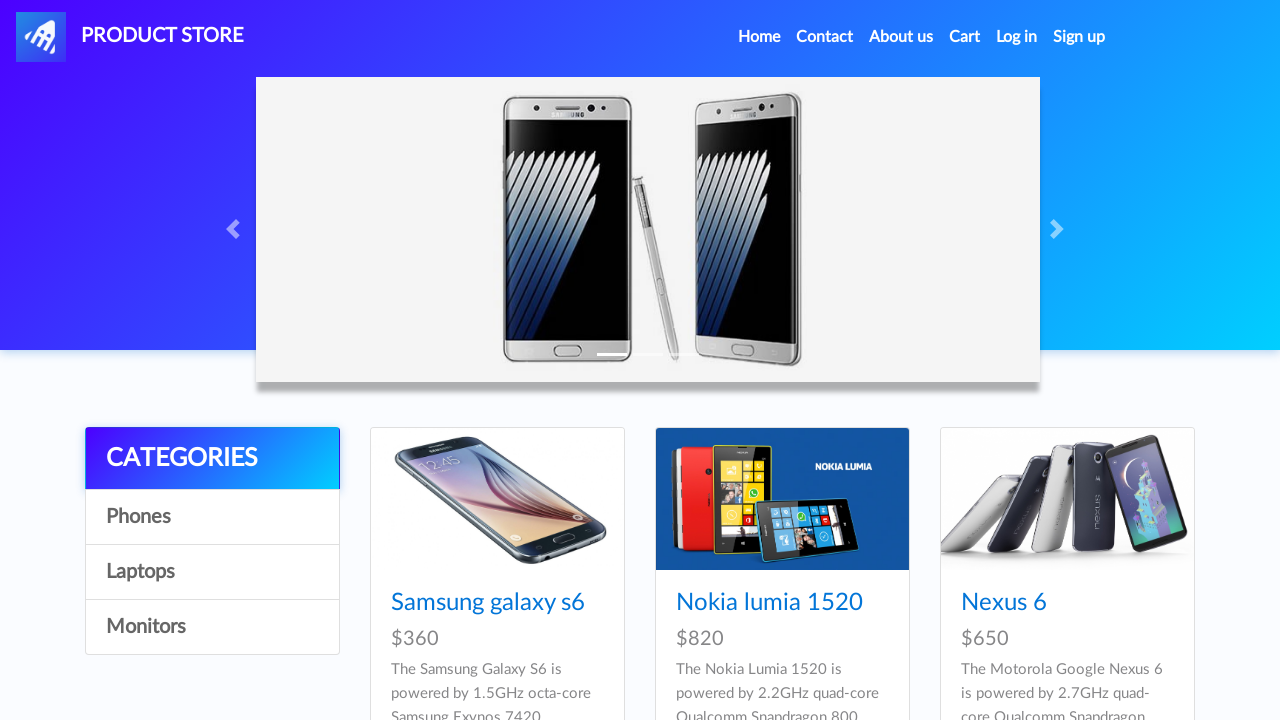

Clicked on Iphone 6 32gb product at (752, 361) on a:text('Iphone 6 32gb')
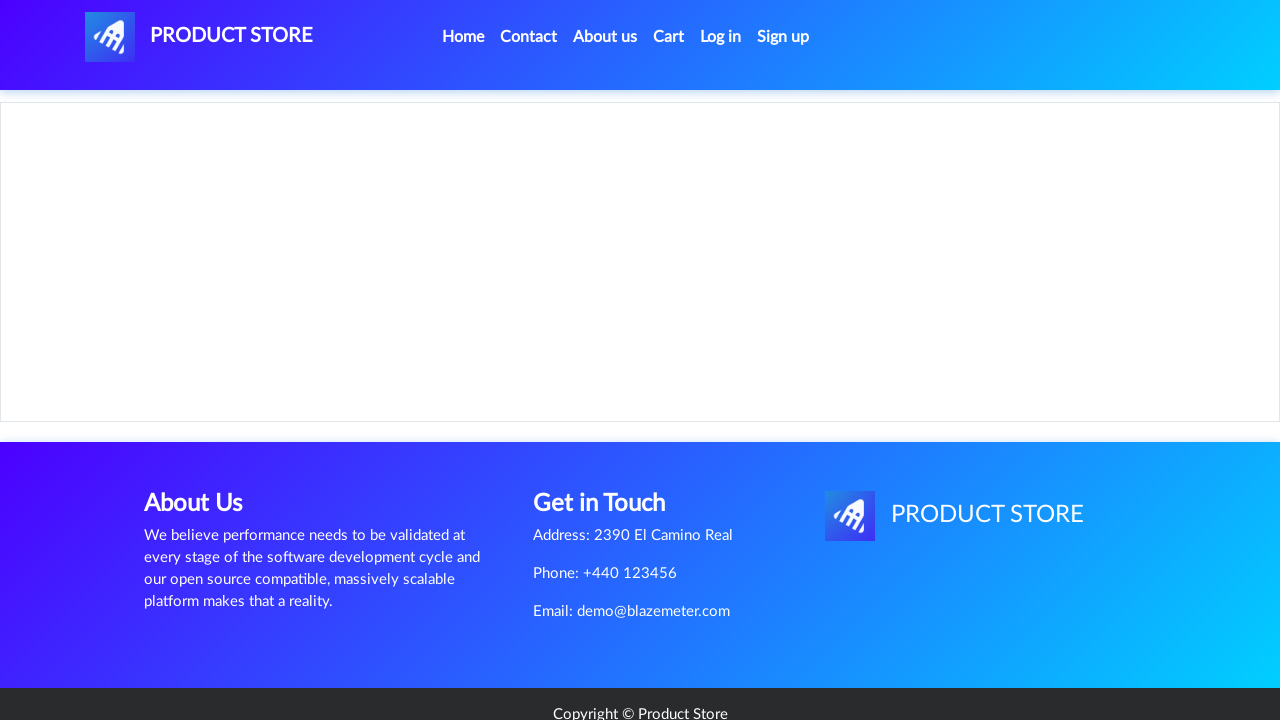

Clicked Add to cart button for Iphone 6 32gb at (610, 440) on a:text('Add to cart')
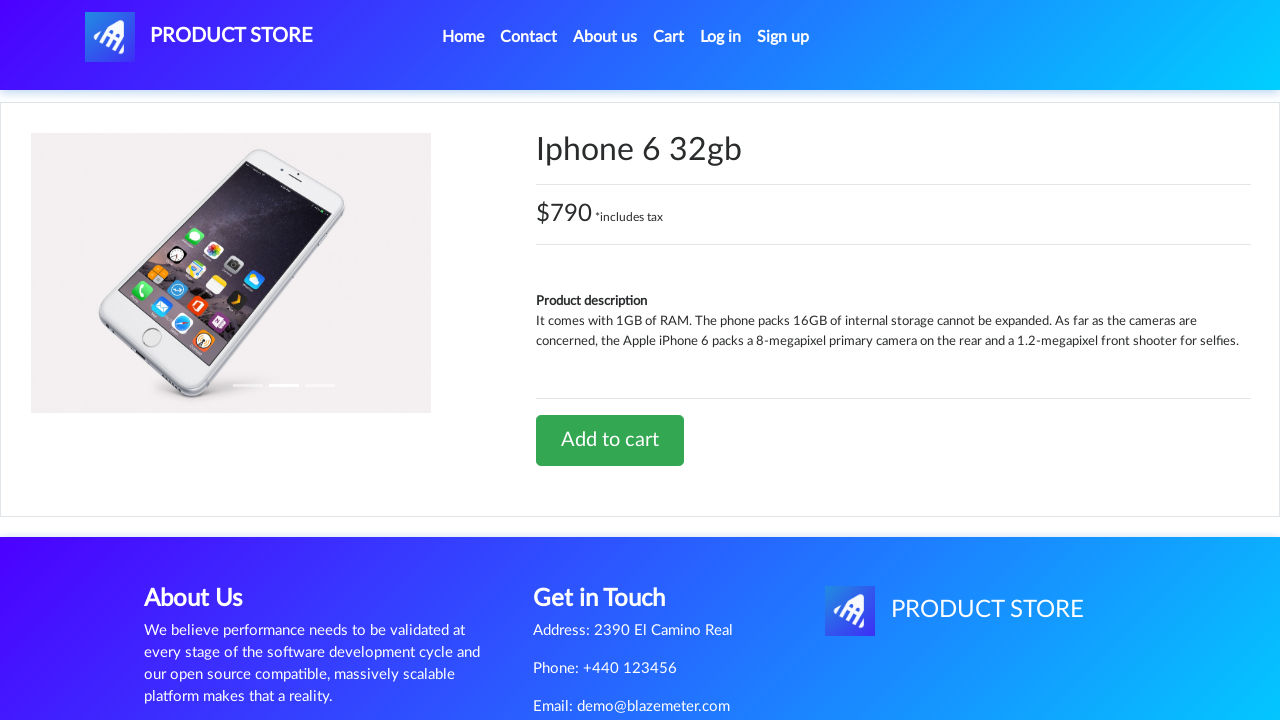

Waited 2 seconds for cart update after adding phone
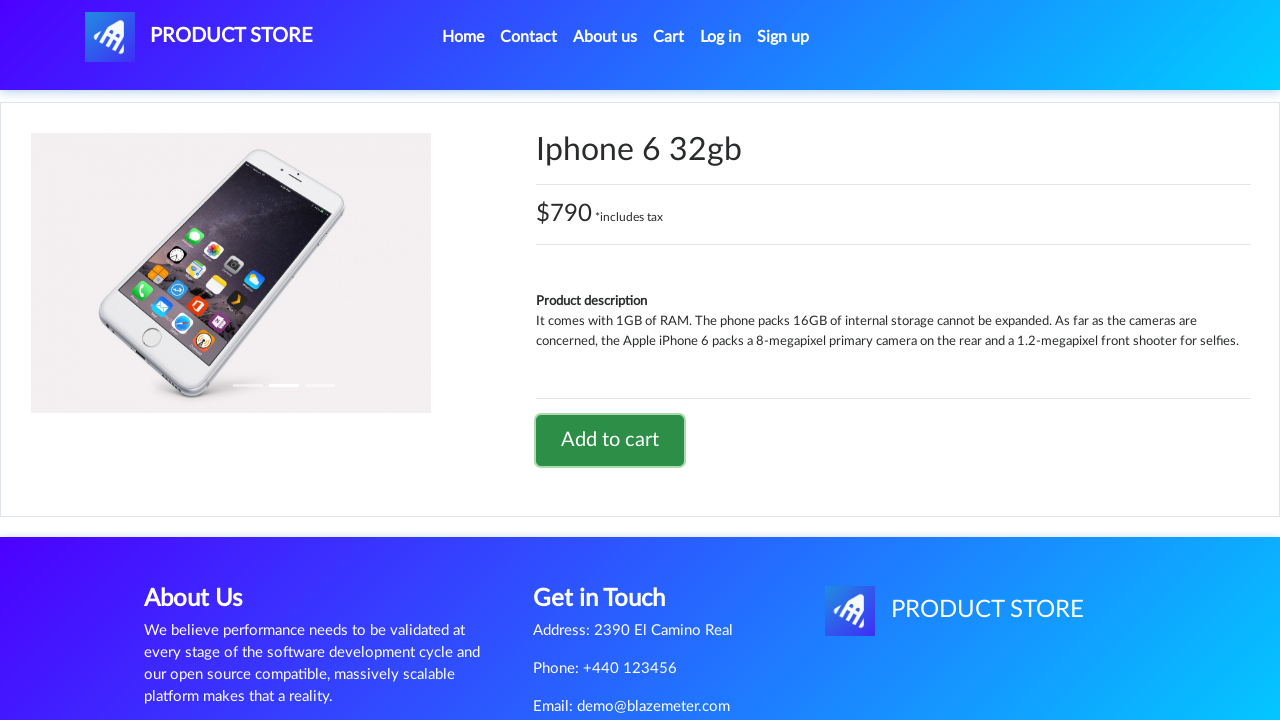

Navigated to Cart page at (669, 37) on a:text('Cart')
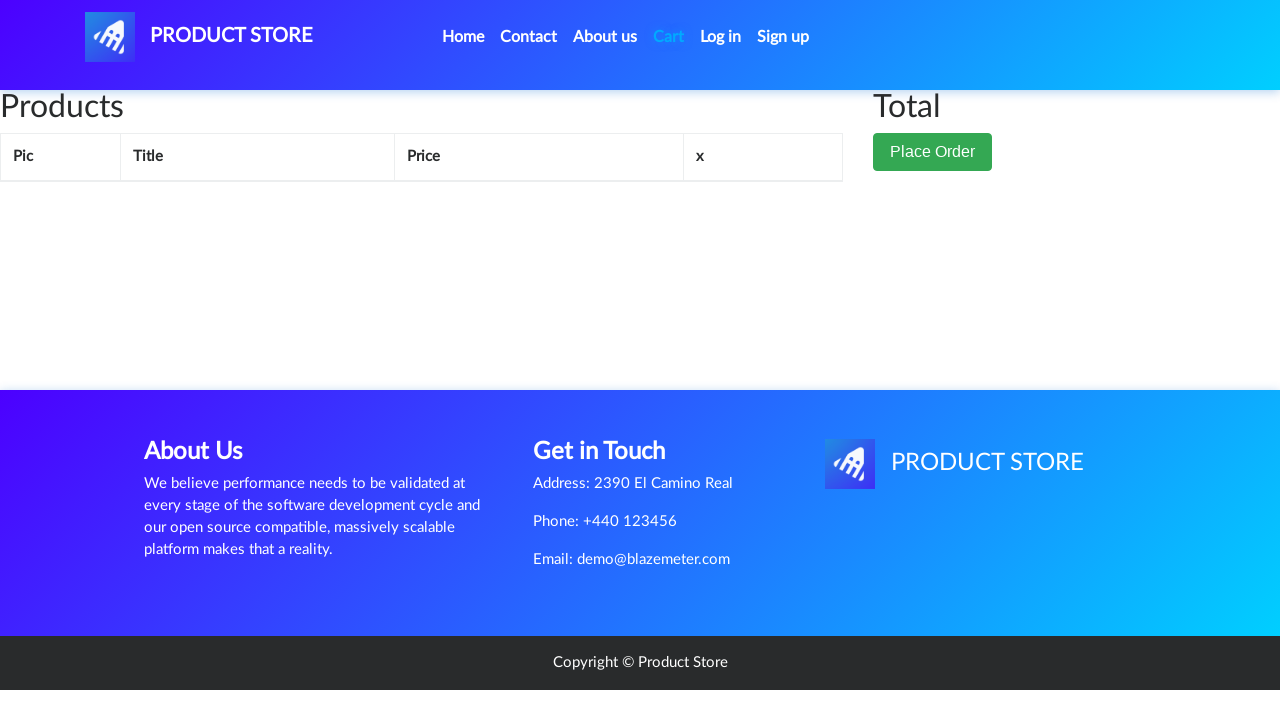

Waited for cart page to fully load
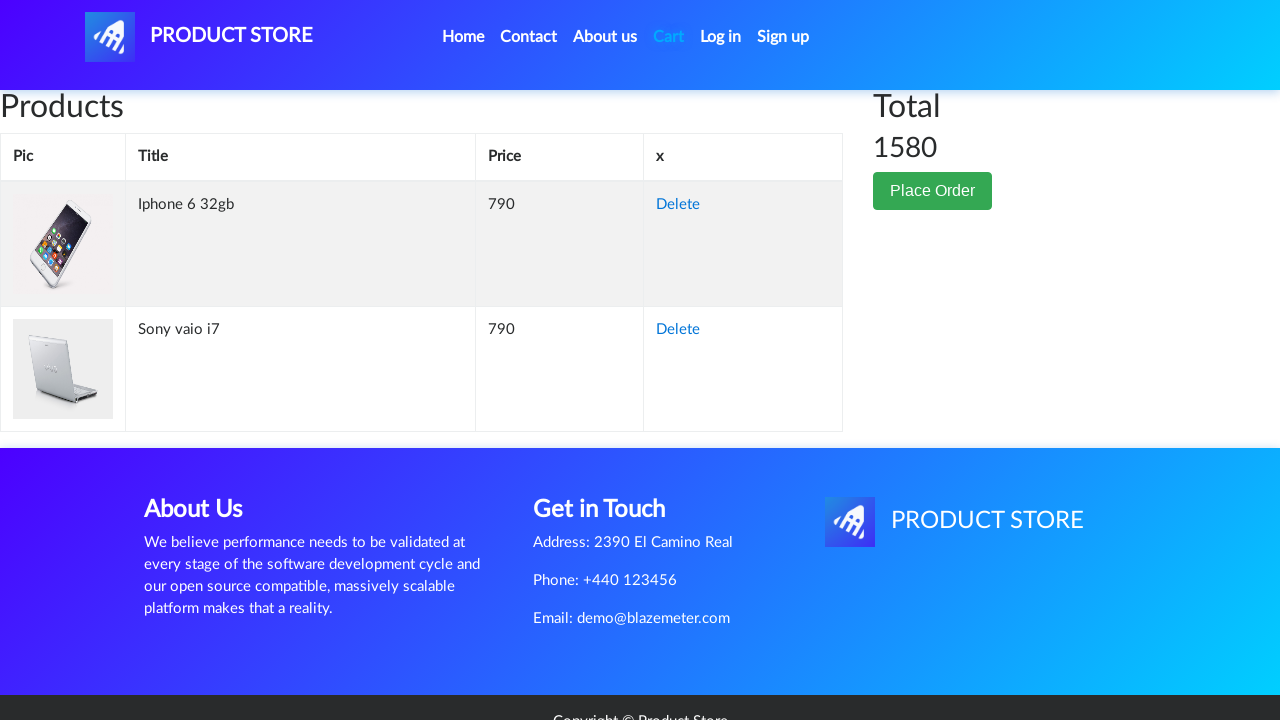

Retrieved total price element from cart
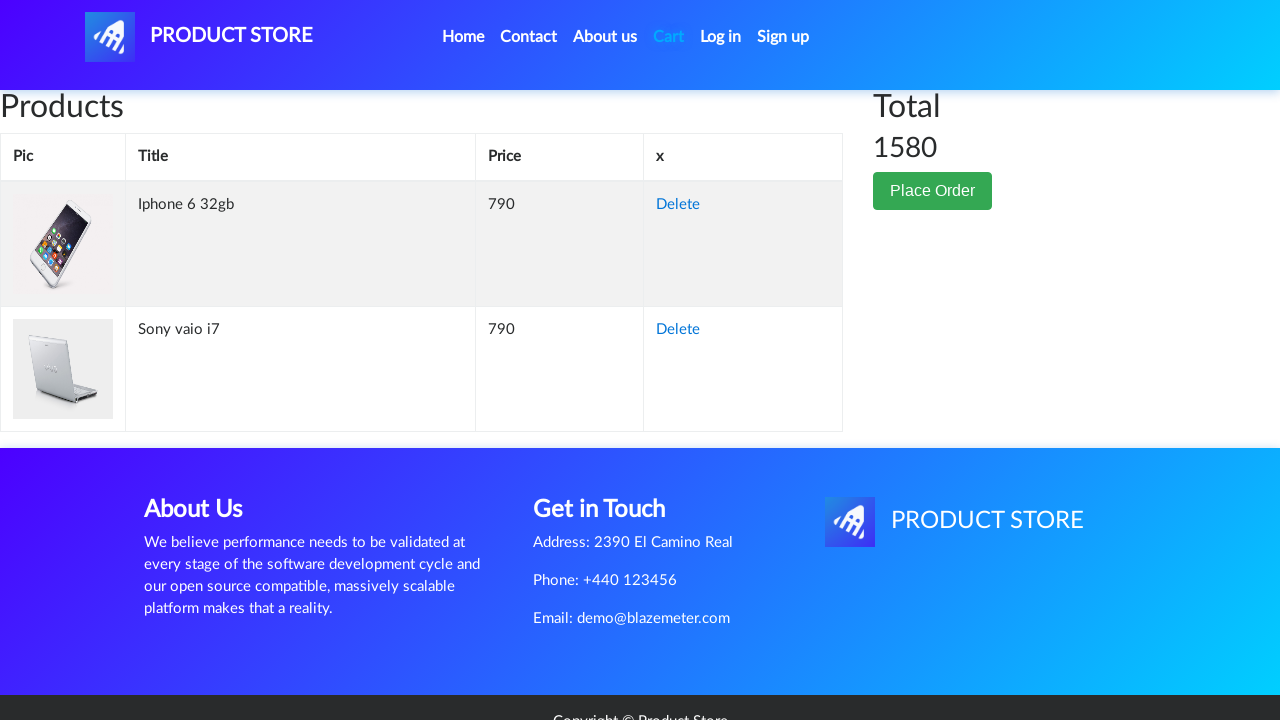

Extracted displayed total price: 1580
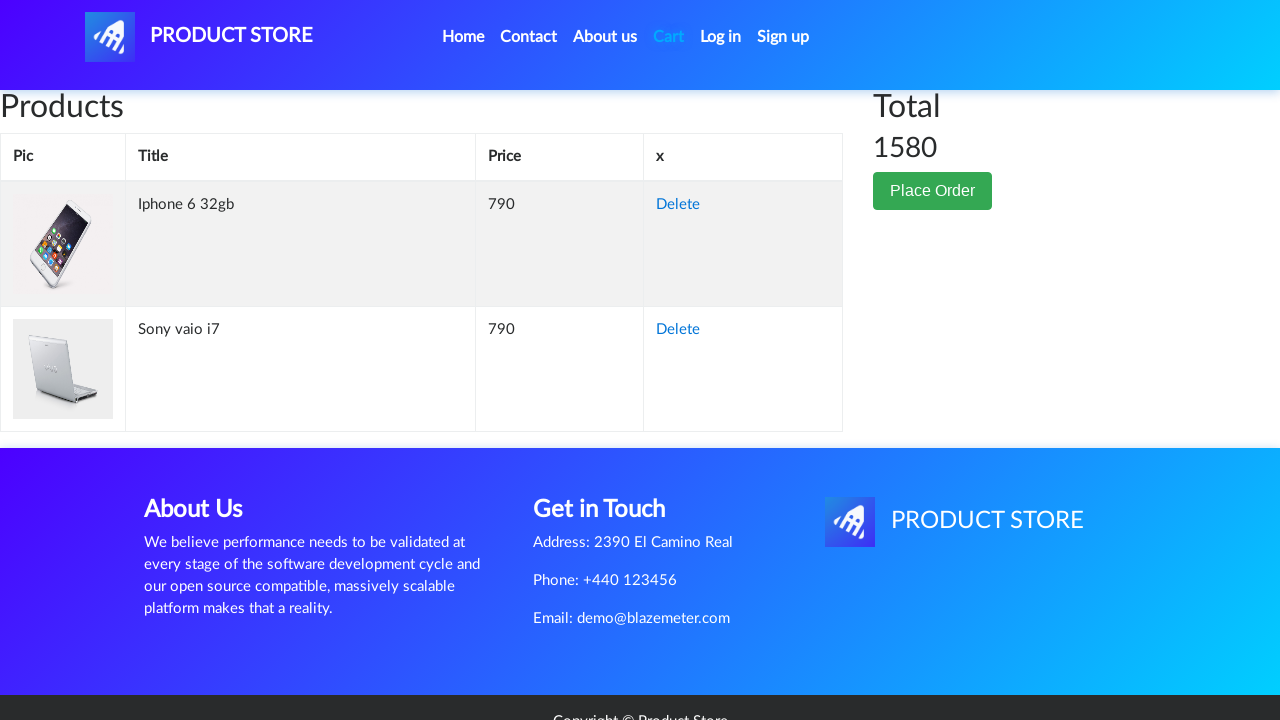

Retrieved all individual price elements from cart table
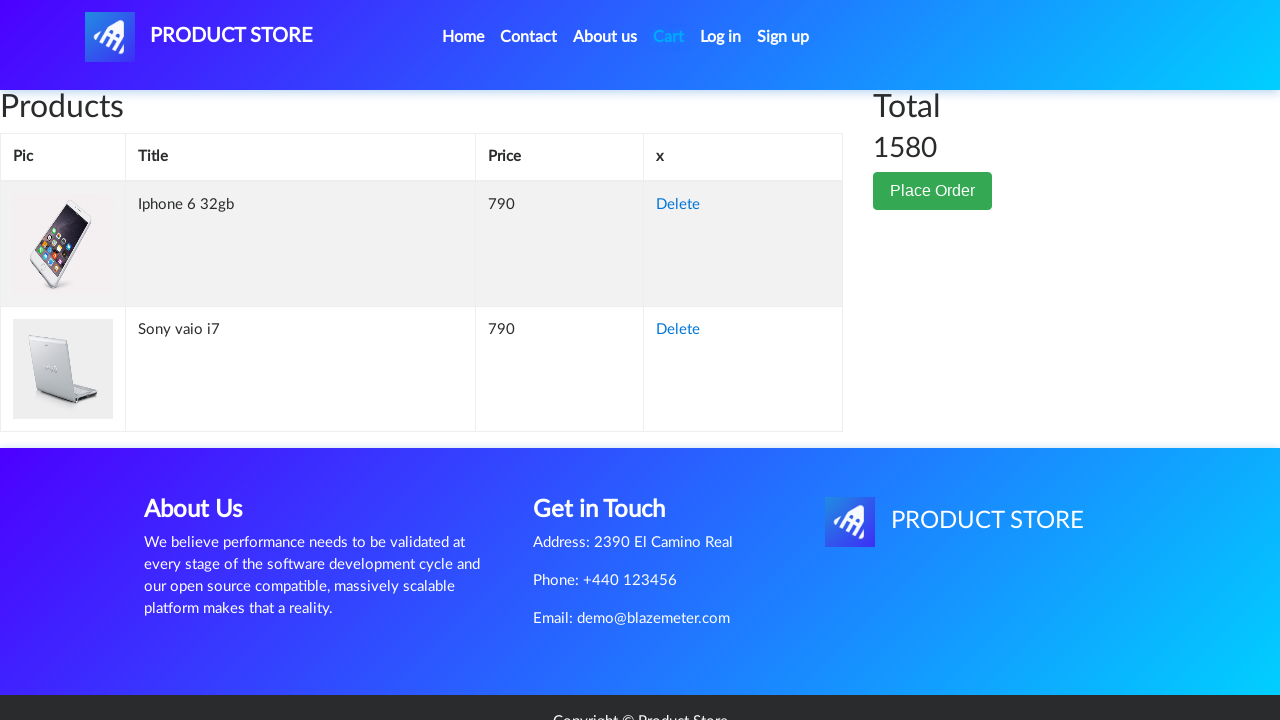

Calculated total from individual prices: 1580
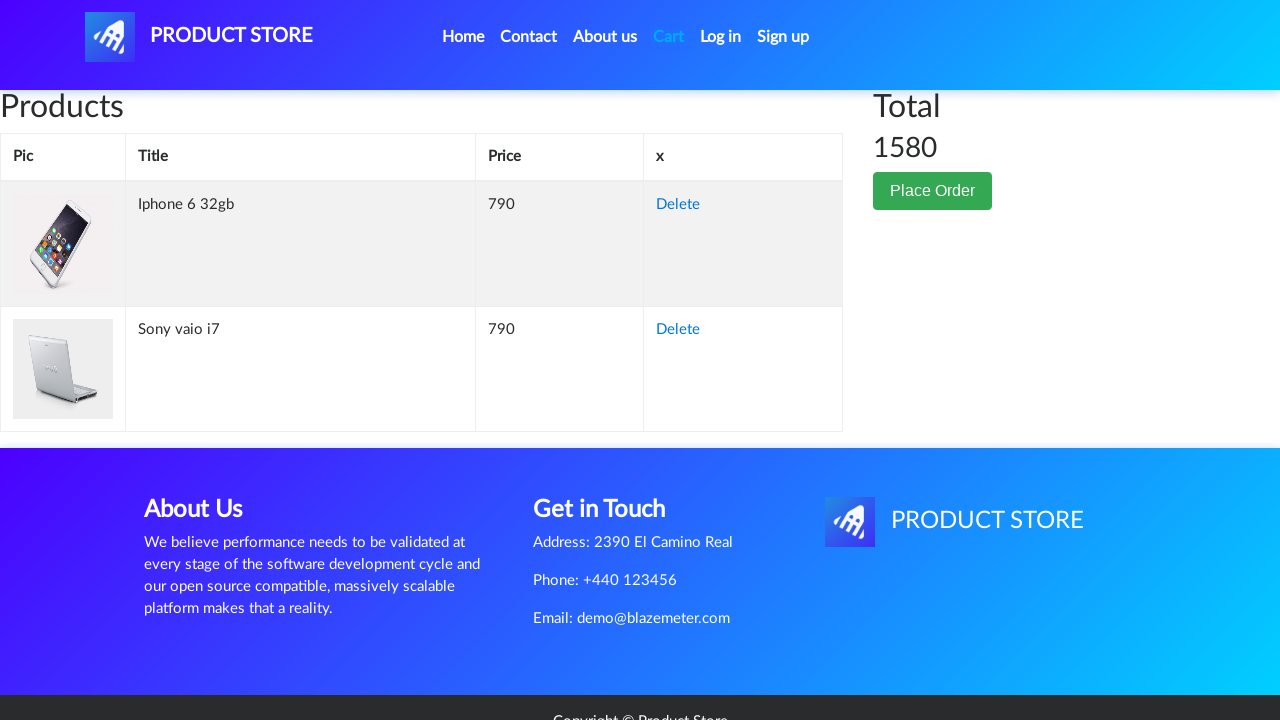

Verified price calculation: displayed total (1580) matches calculated total (1580)
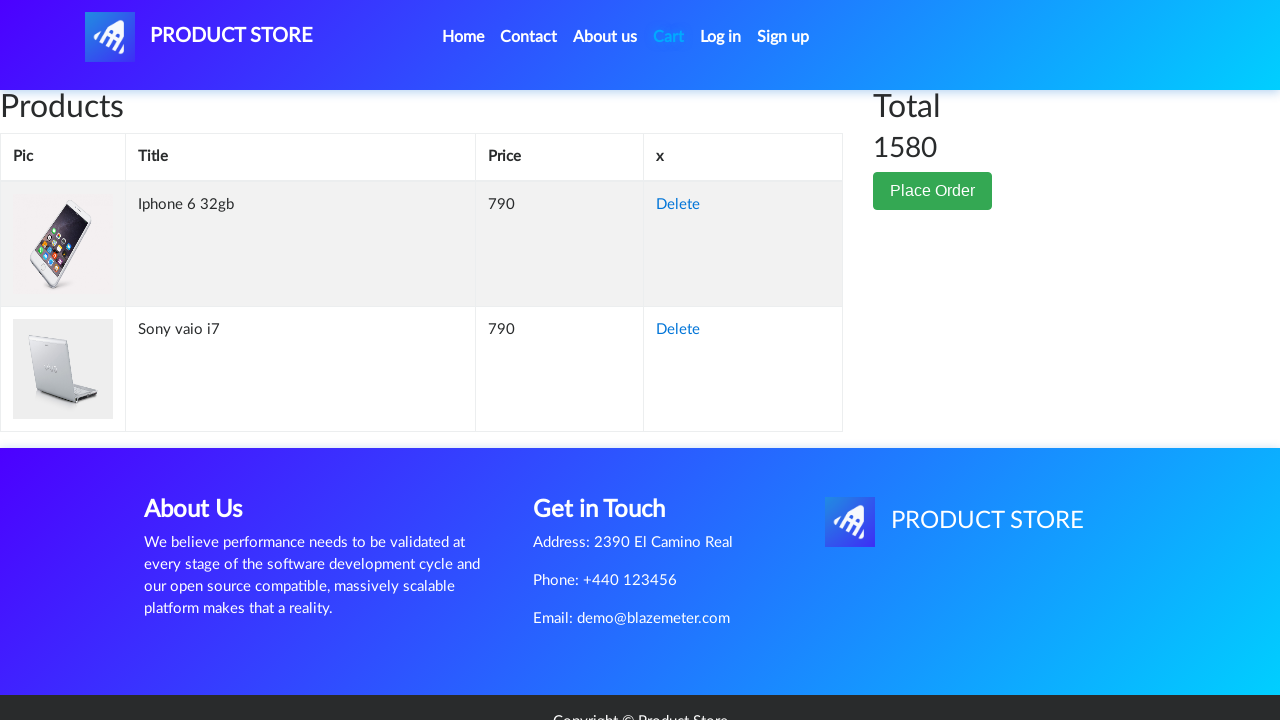

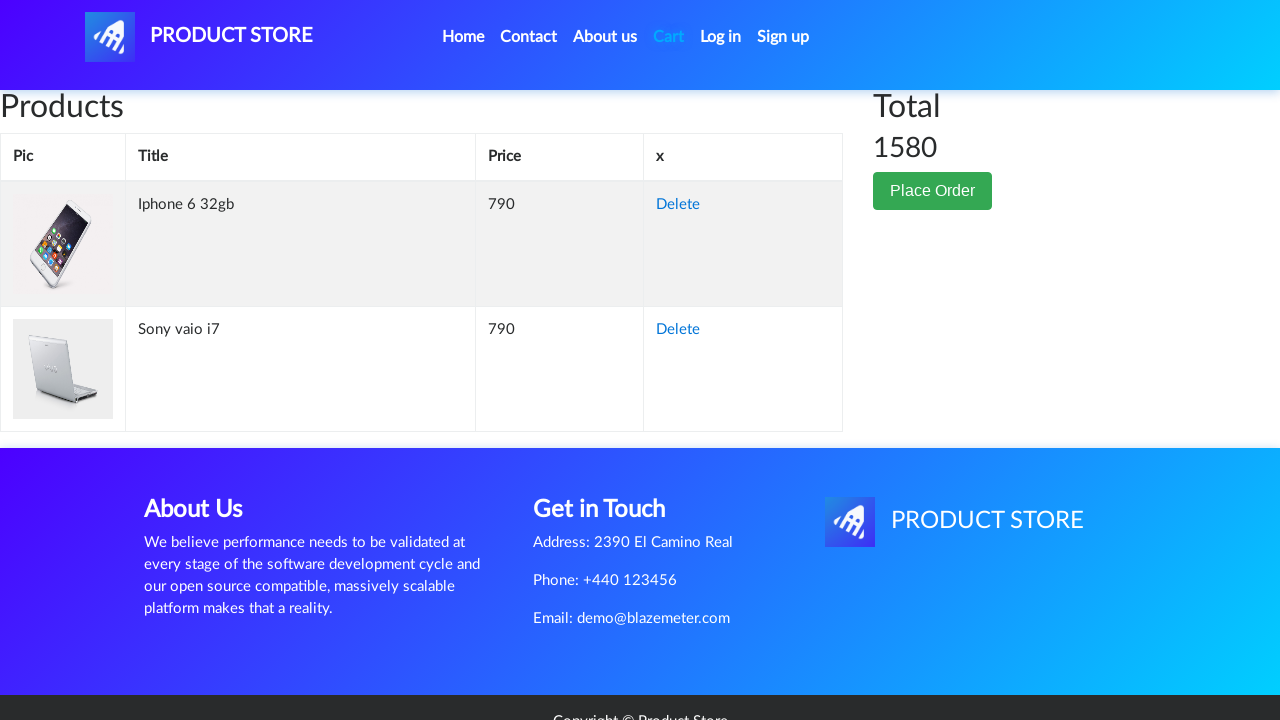